Tests drag and drop functionality by dragging element A to element B's position

Starting URL: https://the-internet.herokuapp.com/drag_and_drop

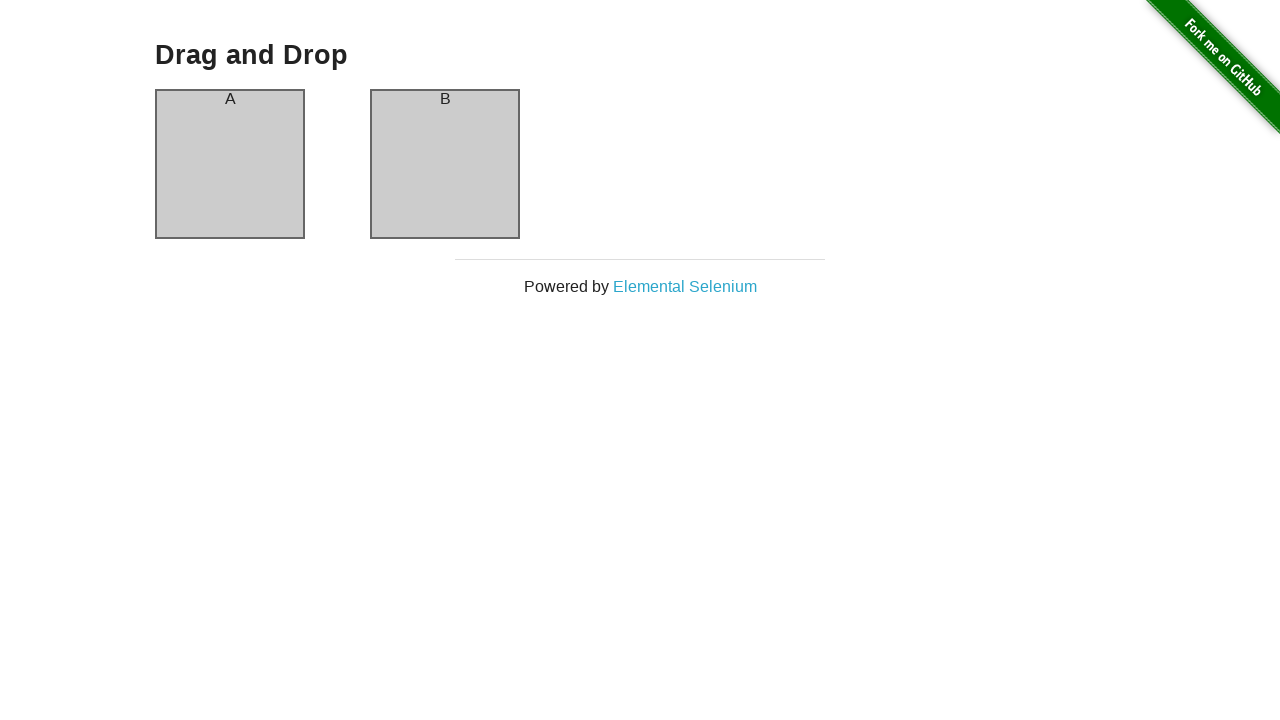

Dragged element A to element B's position at (445, 164)
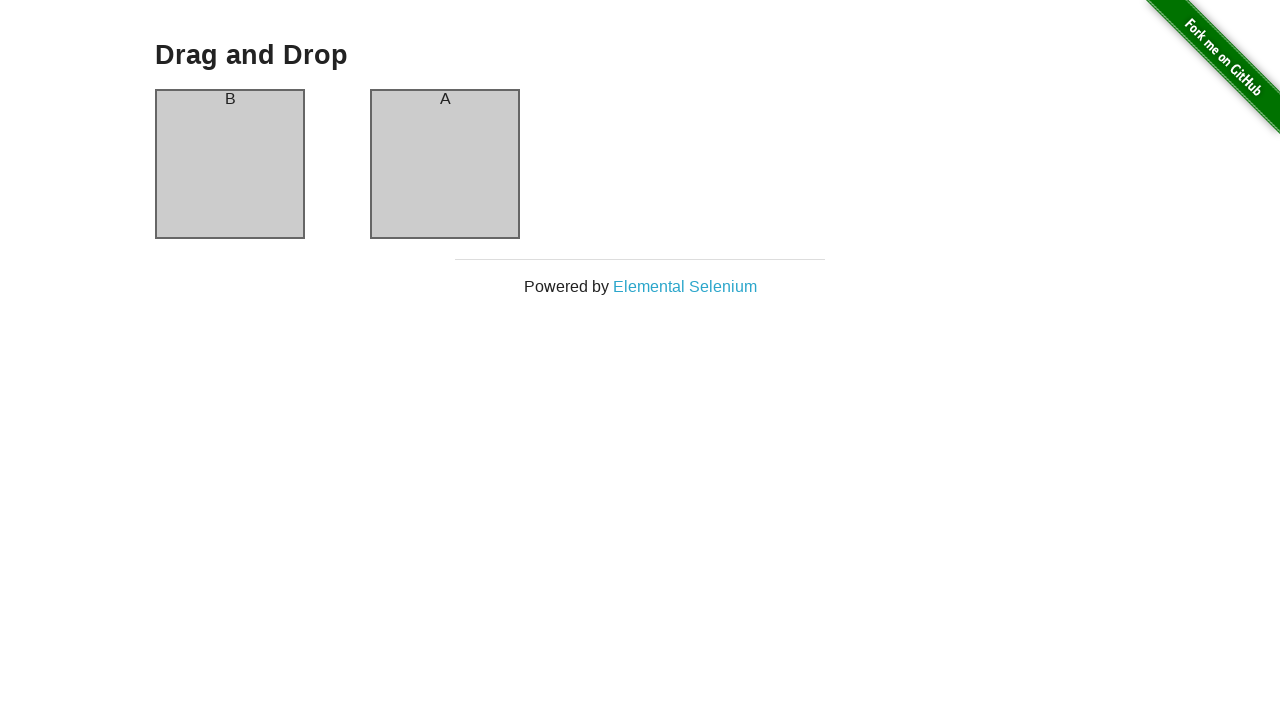

Verified that element A is present after drag and drop
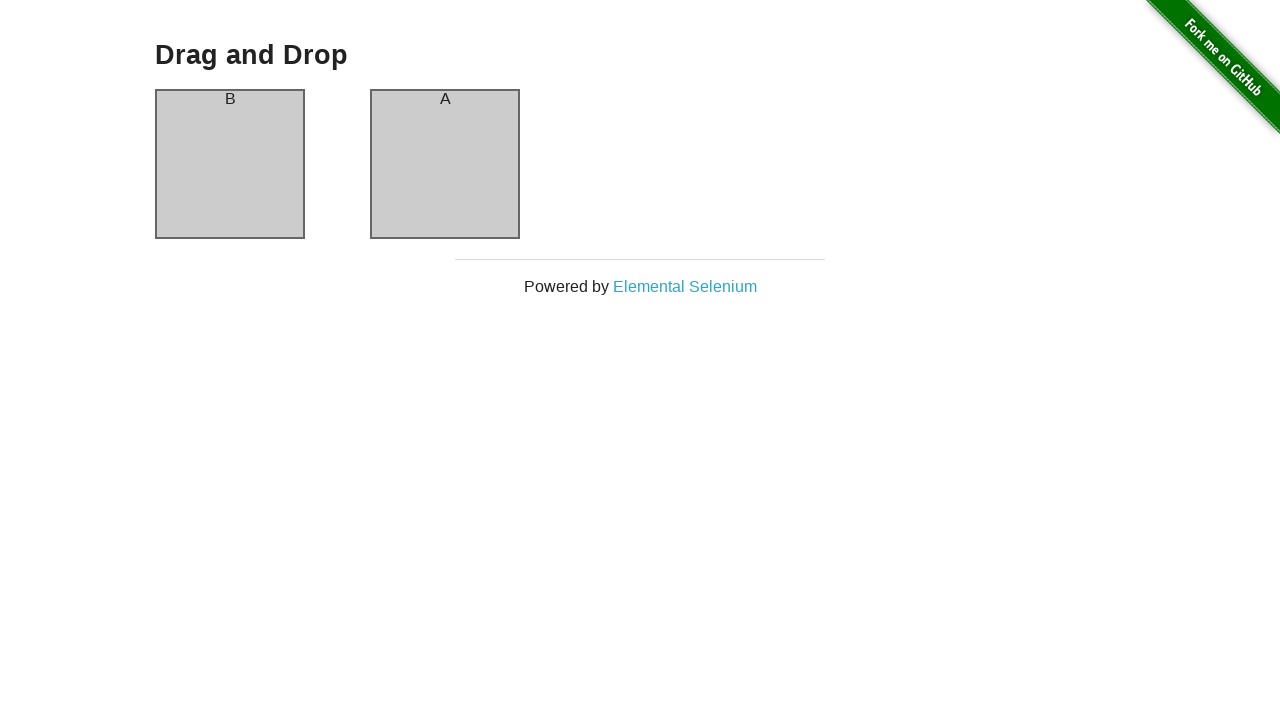

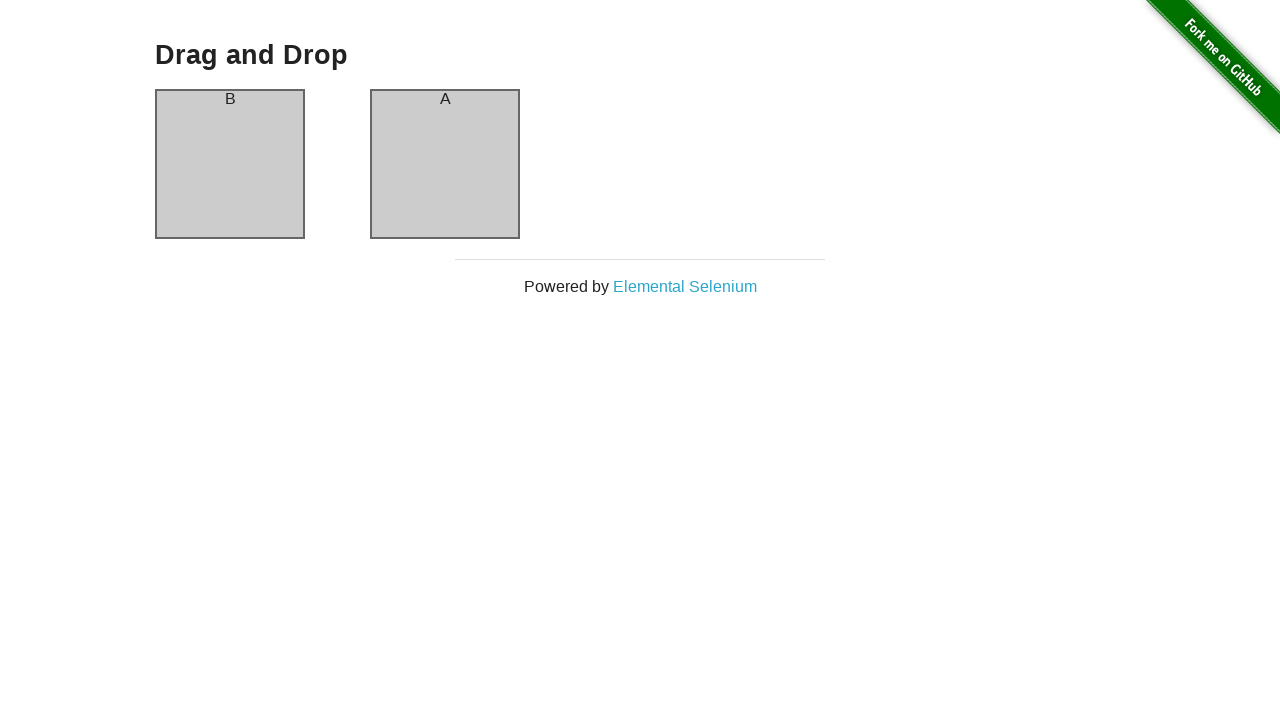